Navigates to the OrangeHRM login page and verifies the login button element is present and accessible by locating it on the page.

Starting URL: https://opensource-demo.orangehrmlive.com/web/index.php/auth/login

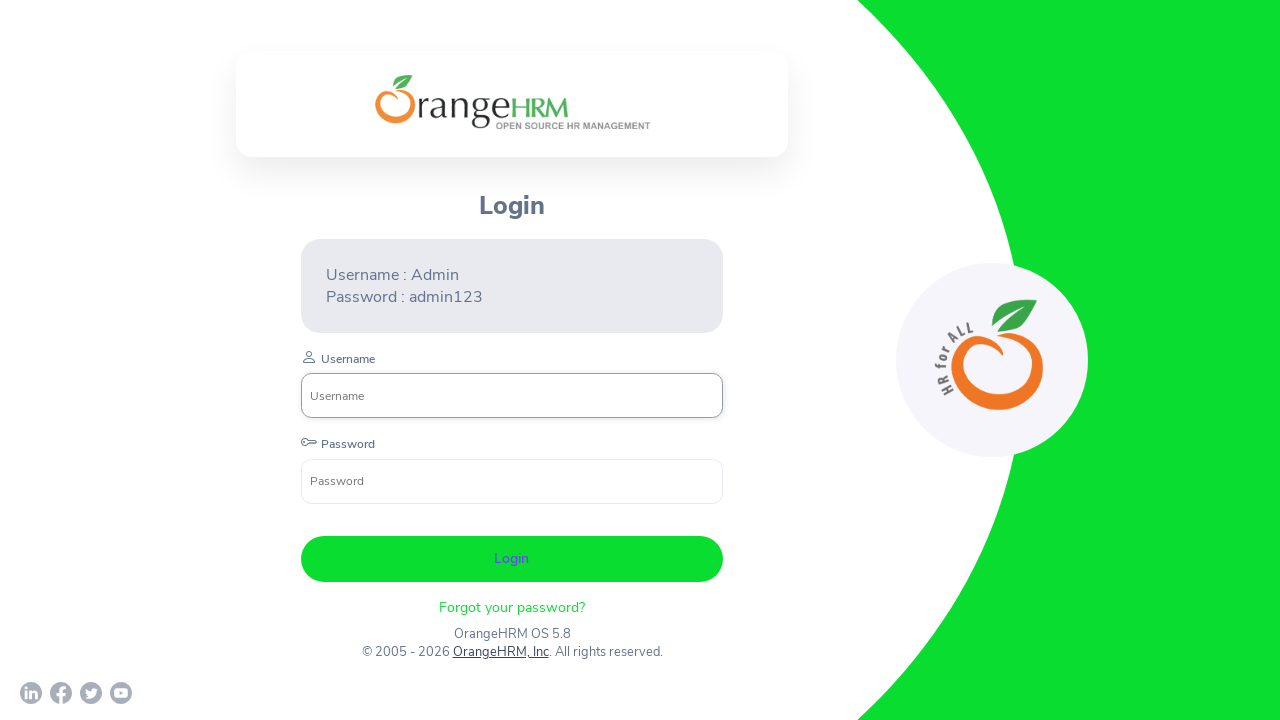

Navigated to OrangeHRM login page
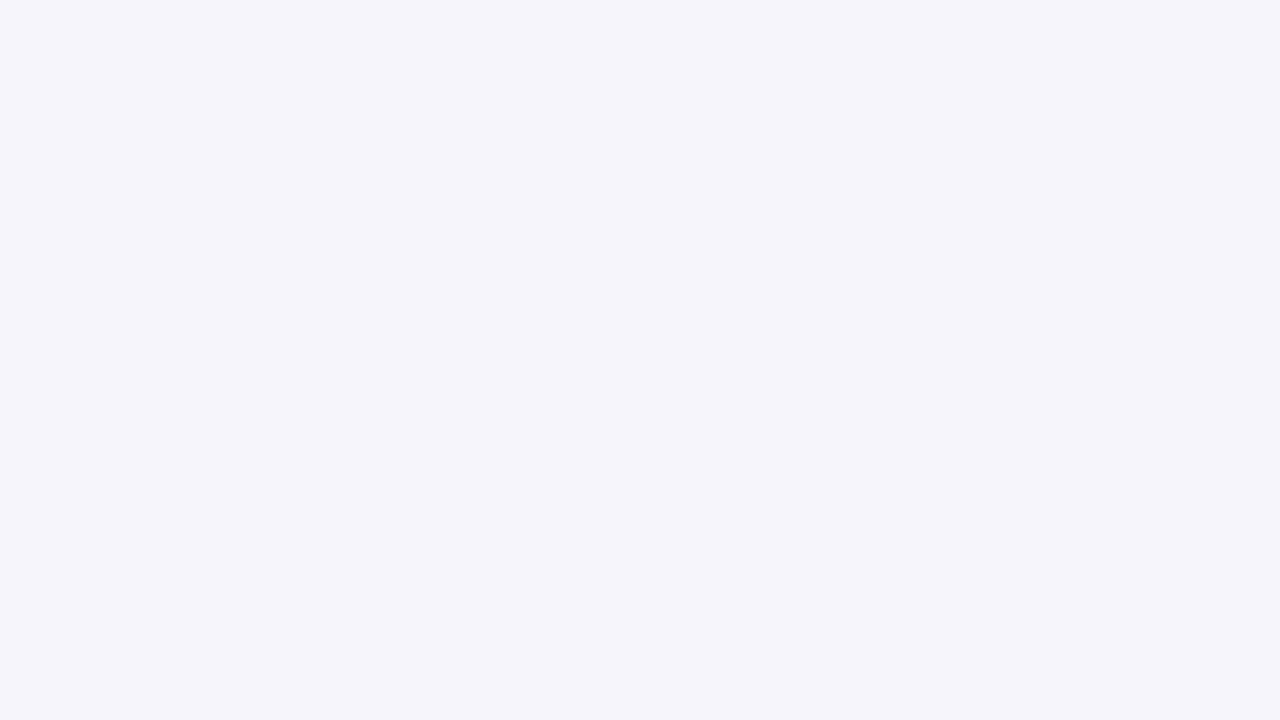

Located login button element
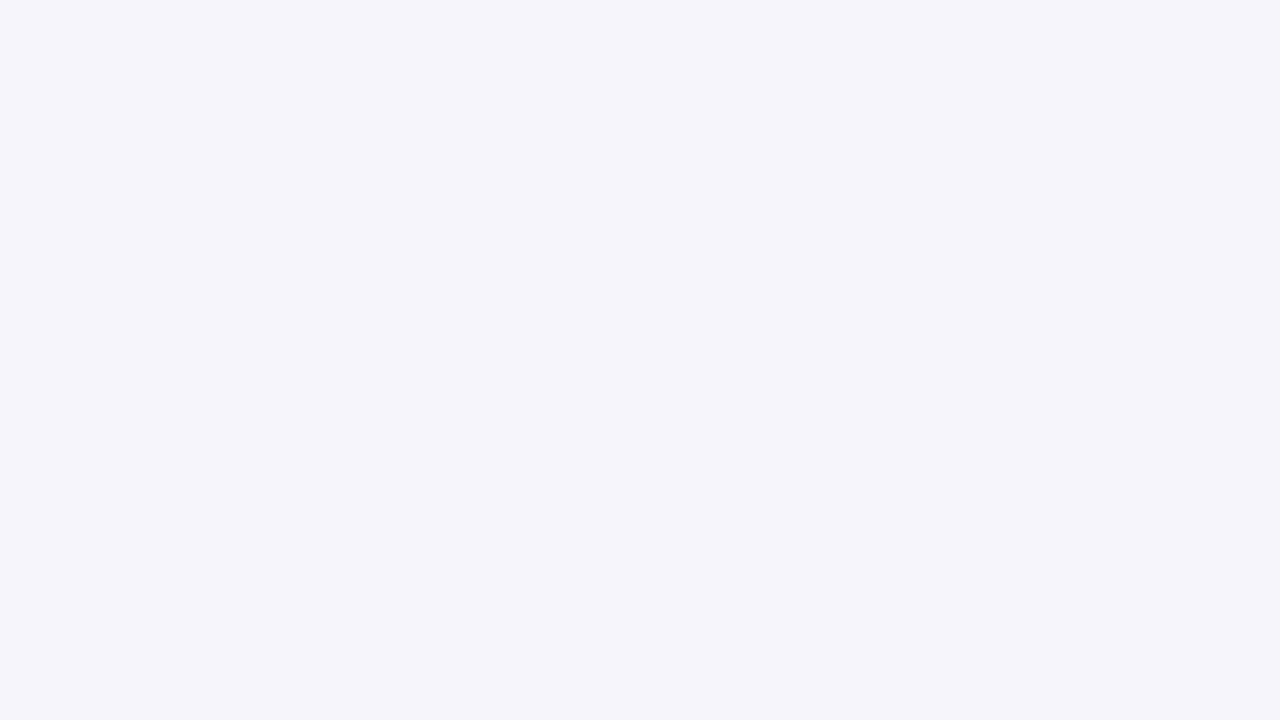

Login button became visible
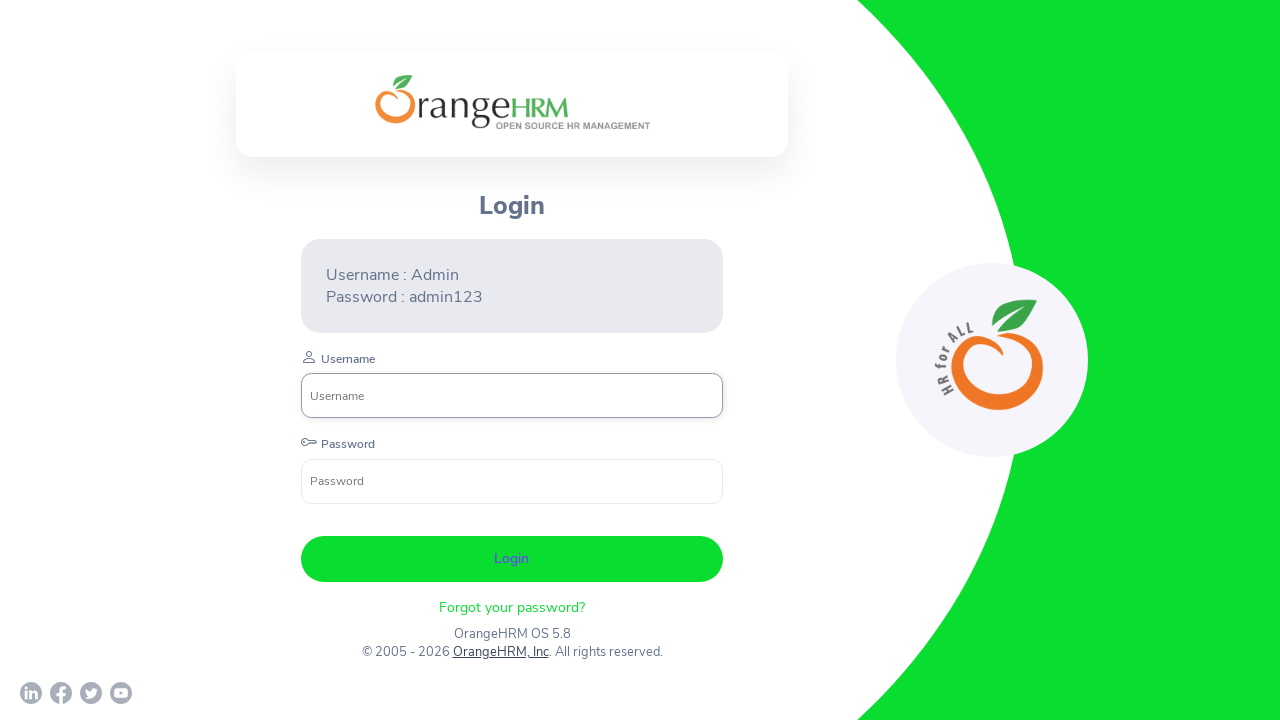

Verified login button is visible and accessible
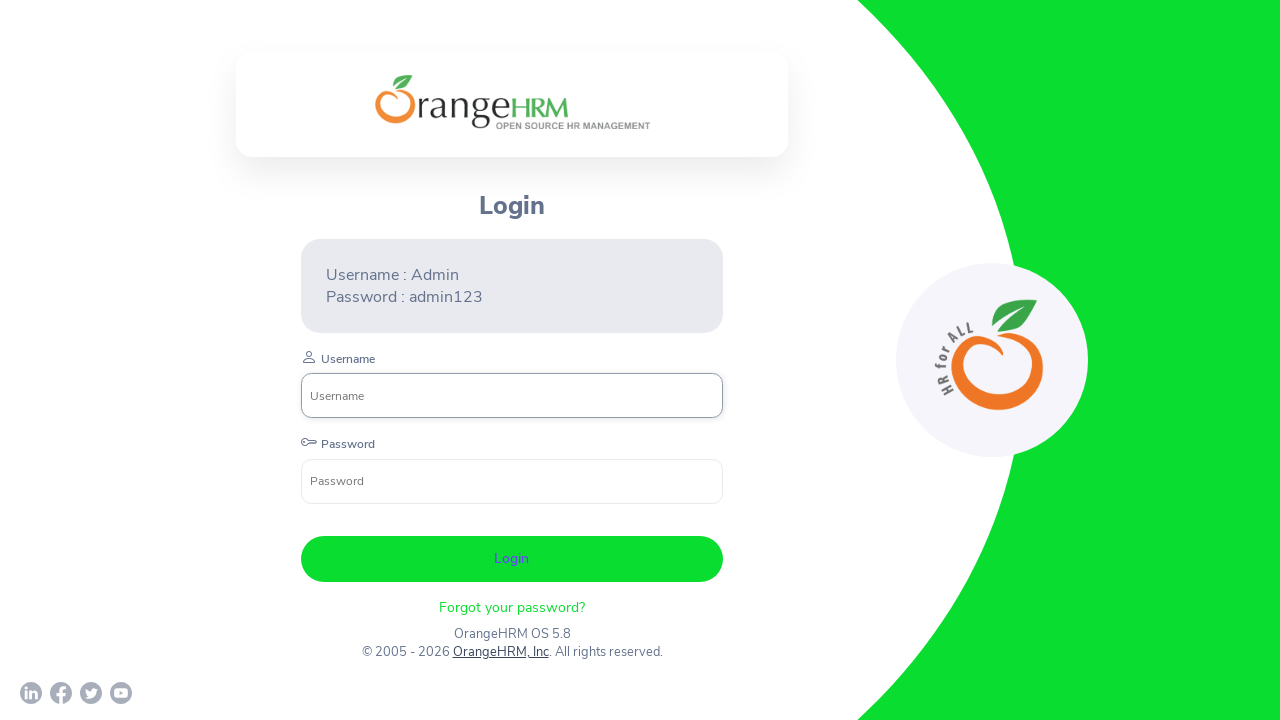

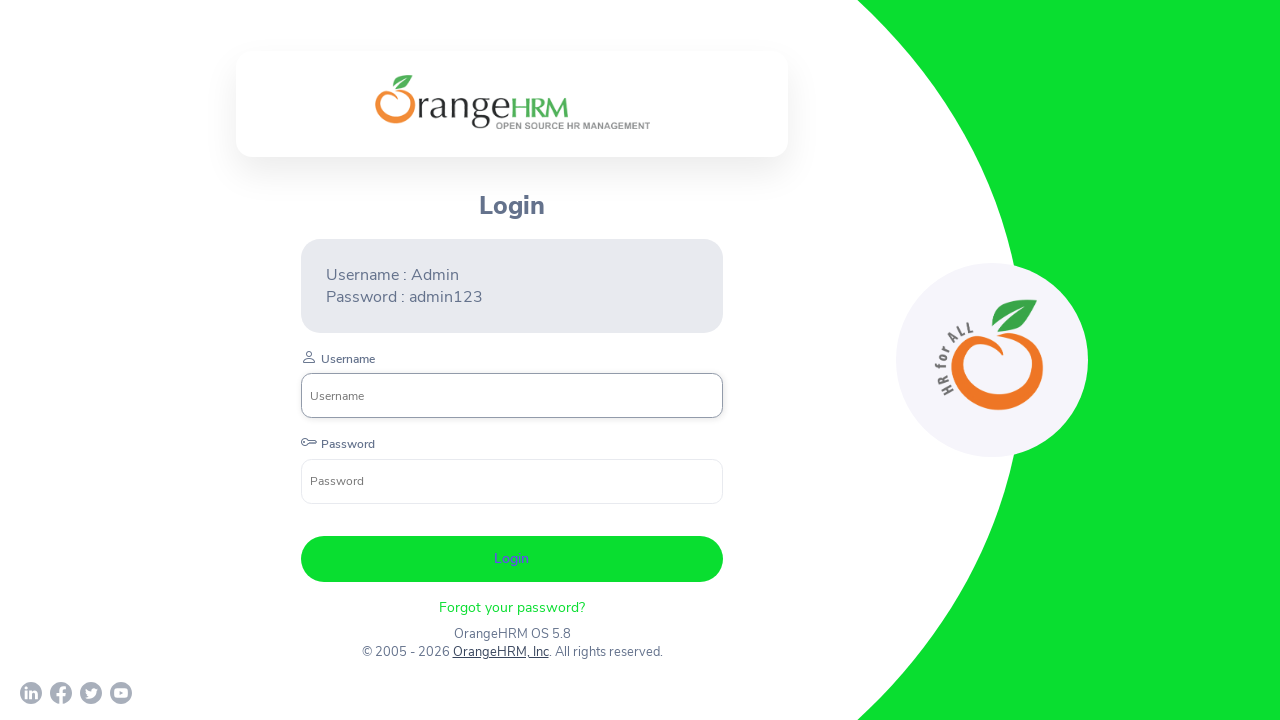